Tests various browser interactions on The Internet Herokuapp including navigating to the Inputs page, entering a number, refreshing, navigating back, then clicking on Checkboxes and interacting with a checkbox element.

Starting URL: https://the-internet.herokuapp.com/

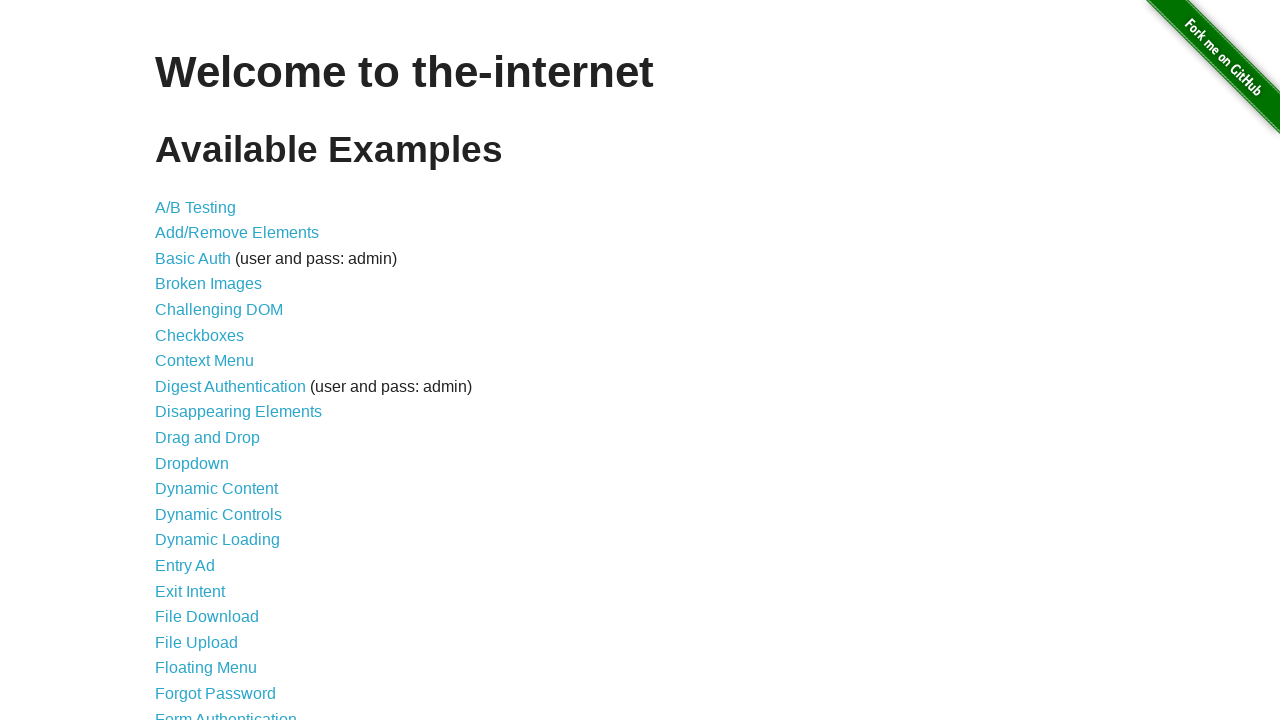

Set viewport size to 1000x400
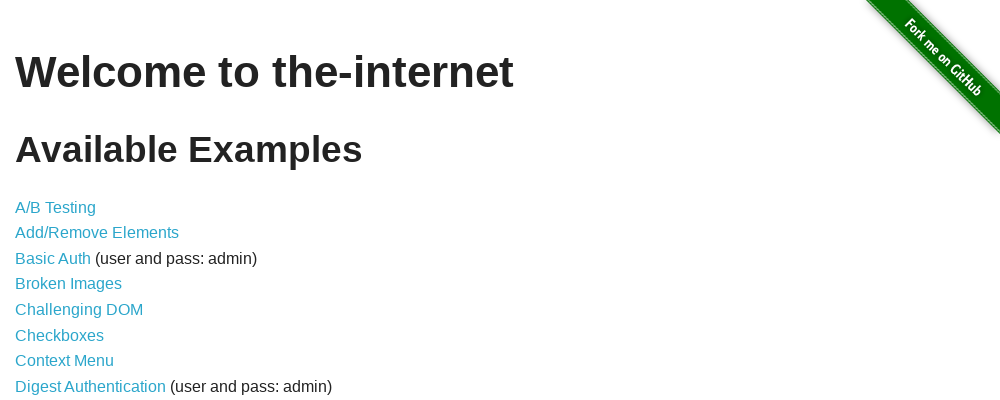

Clicked on Inputs link at (36, 201) on text=Inputs
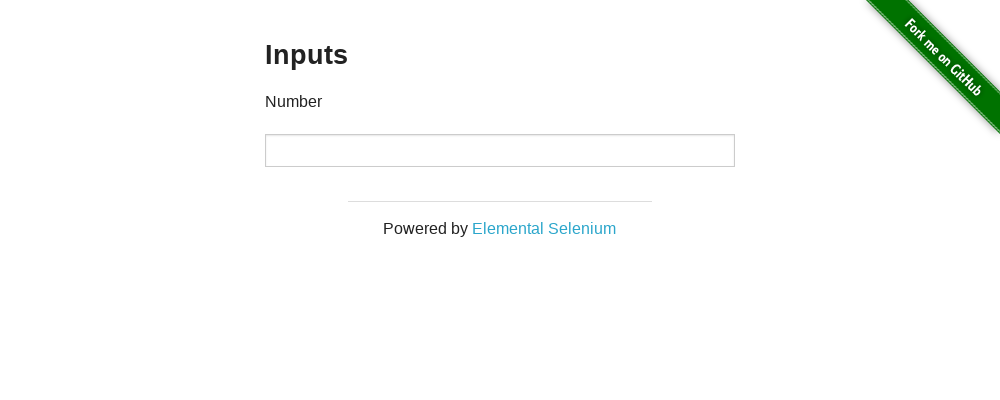

Entered number 1222 in input field on input[type='number']
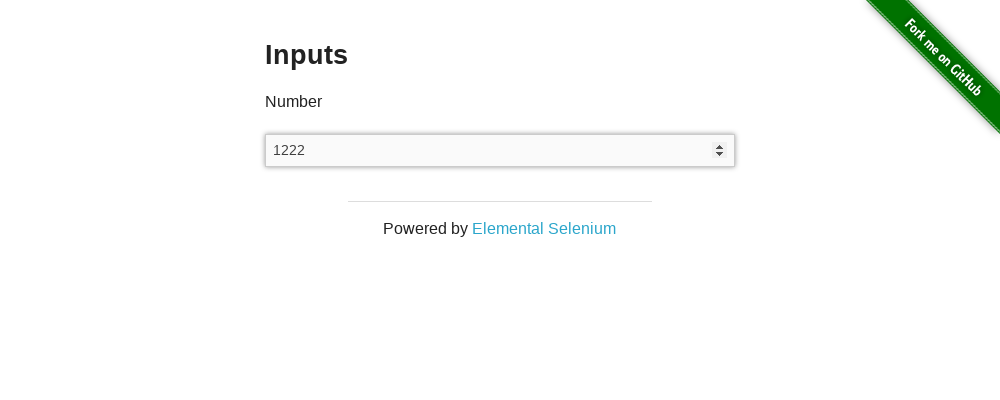

Refreshed the page
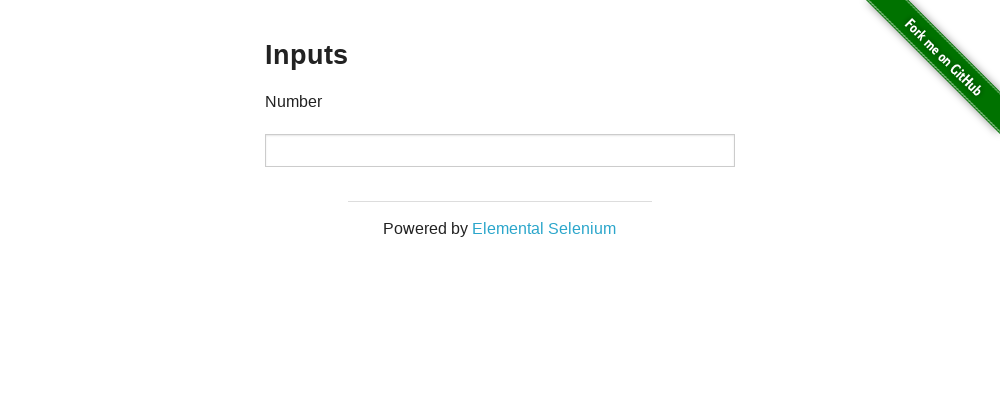

Navigated back to previous page
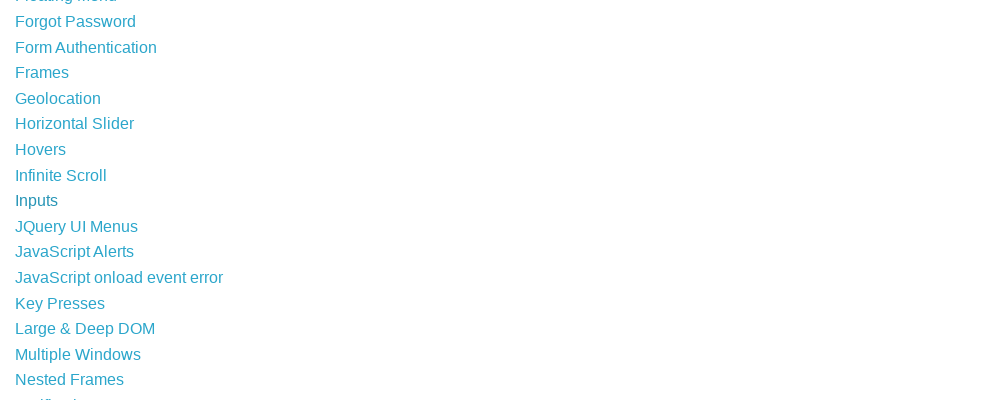

Clicked on Checkboxes link at (60, 200) on text=Checkboxes
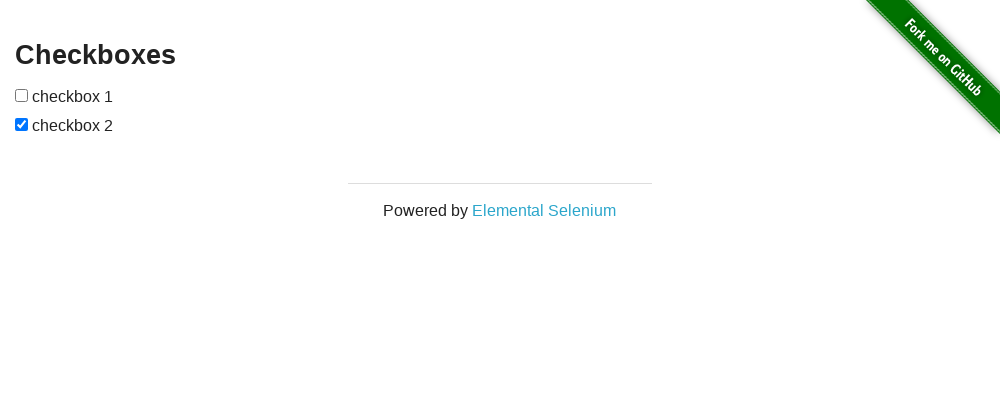

Located first checkbox element
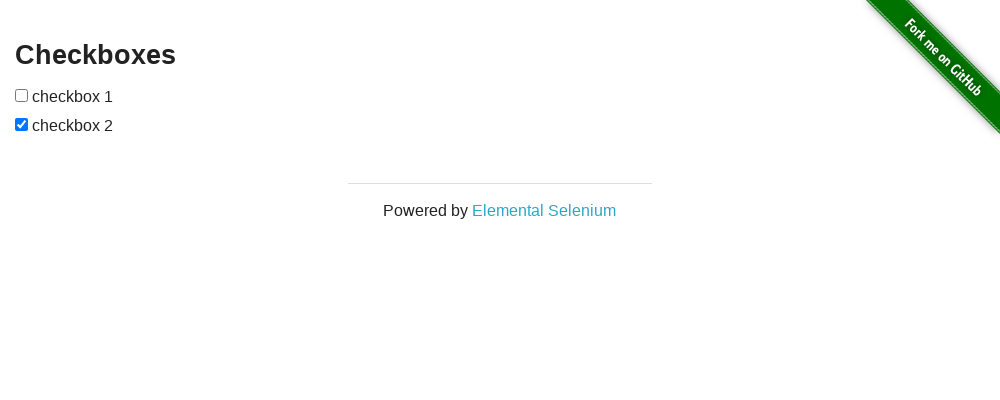

Clicked the checkbox at (22, 95) on #checkboxes input >> nth=0
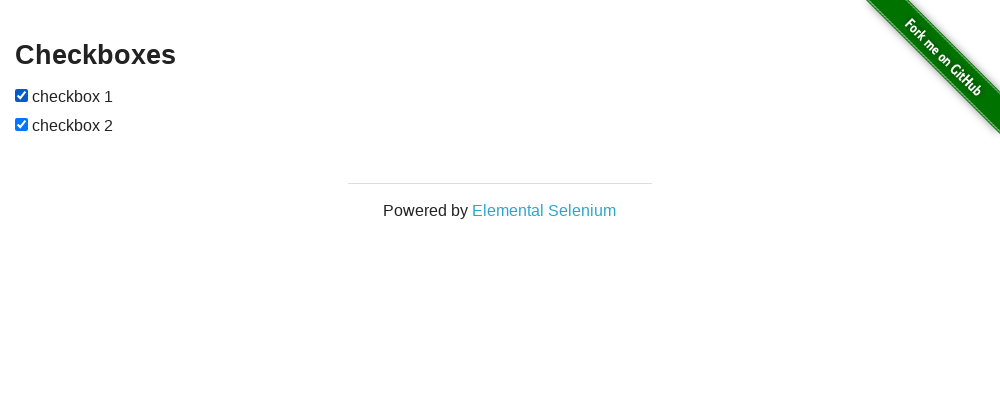

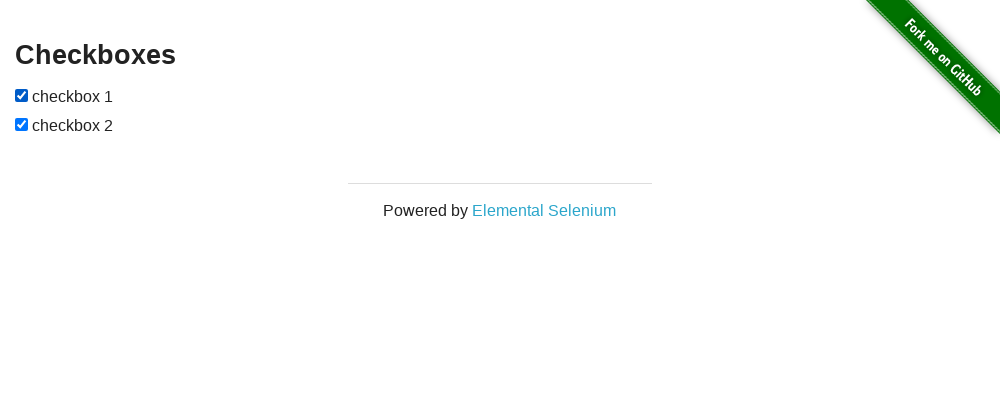